Tests drag and drop functionality by dragging an element onto a droppable target and verifying the drop was successful

Starting URL: https://atidcollege.co.il/Xamples/ex_actions.html

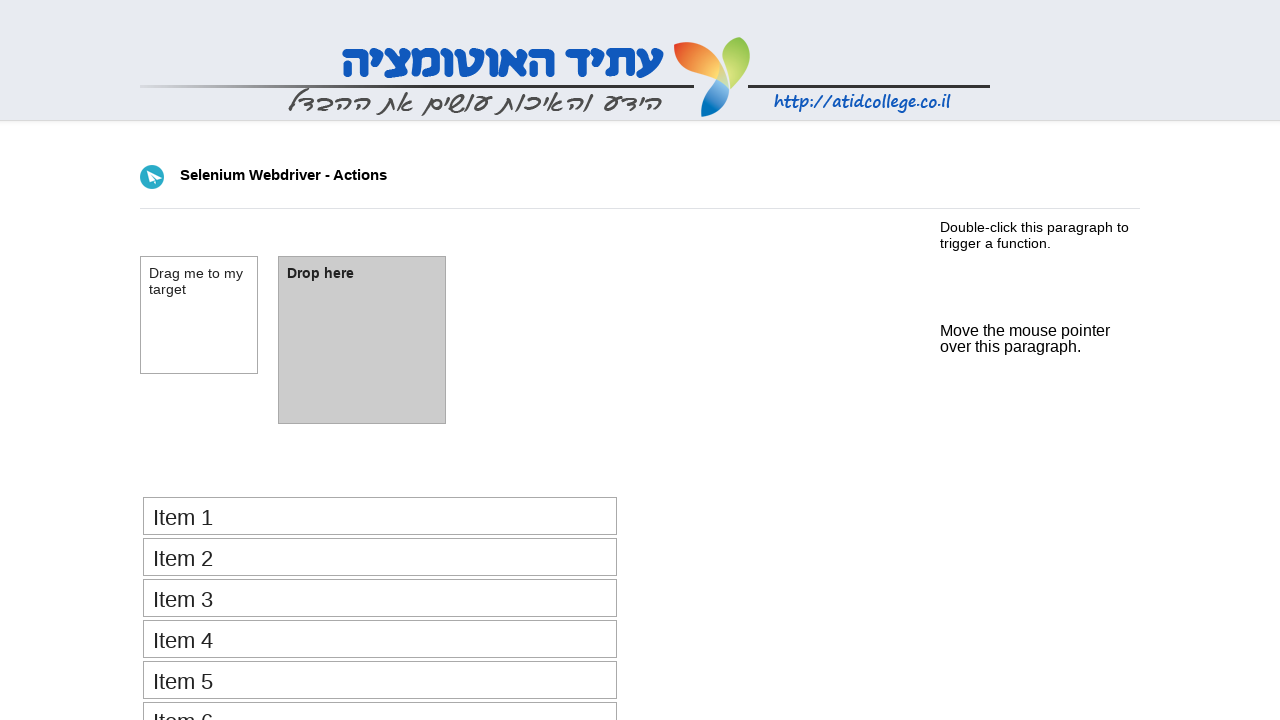

Navigated to drag and drop test page
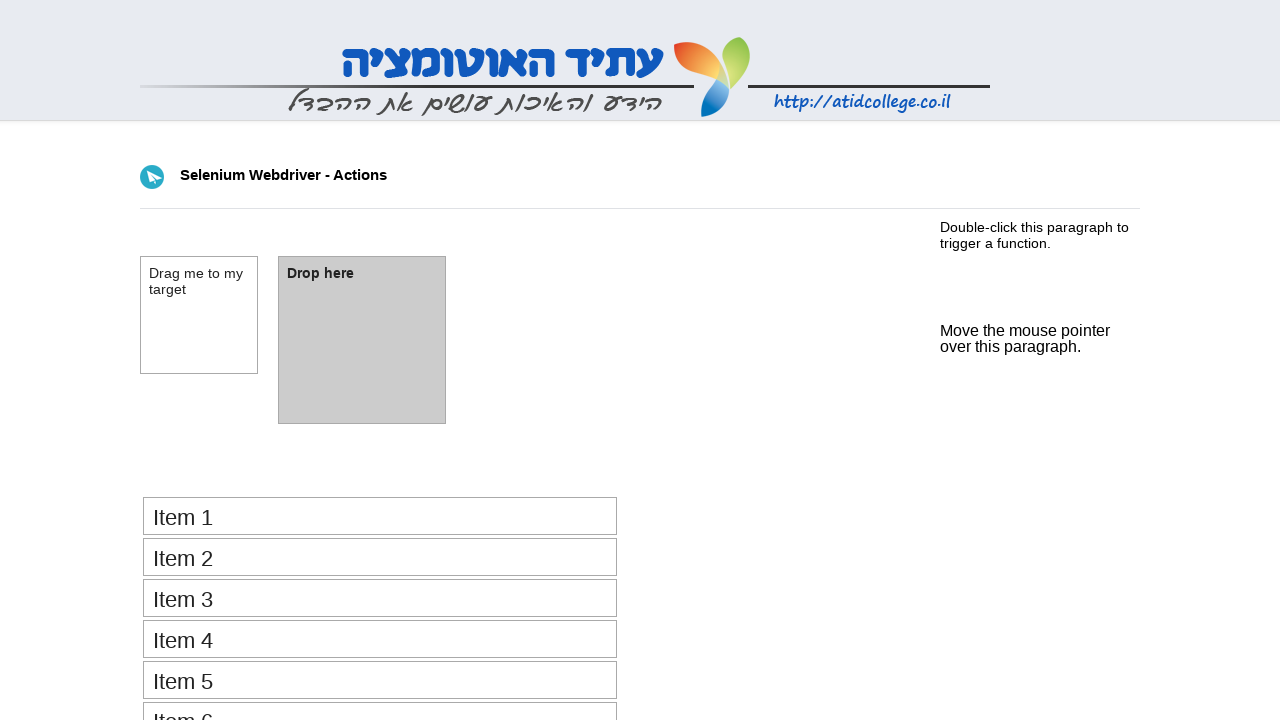

Dragged element with id 'draggable' onto droppable target at (362, 340)
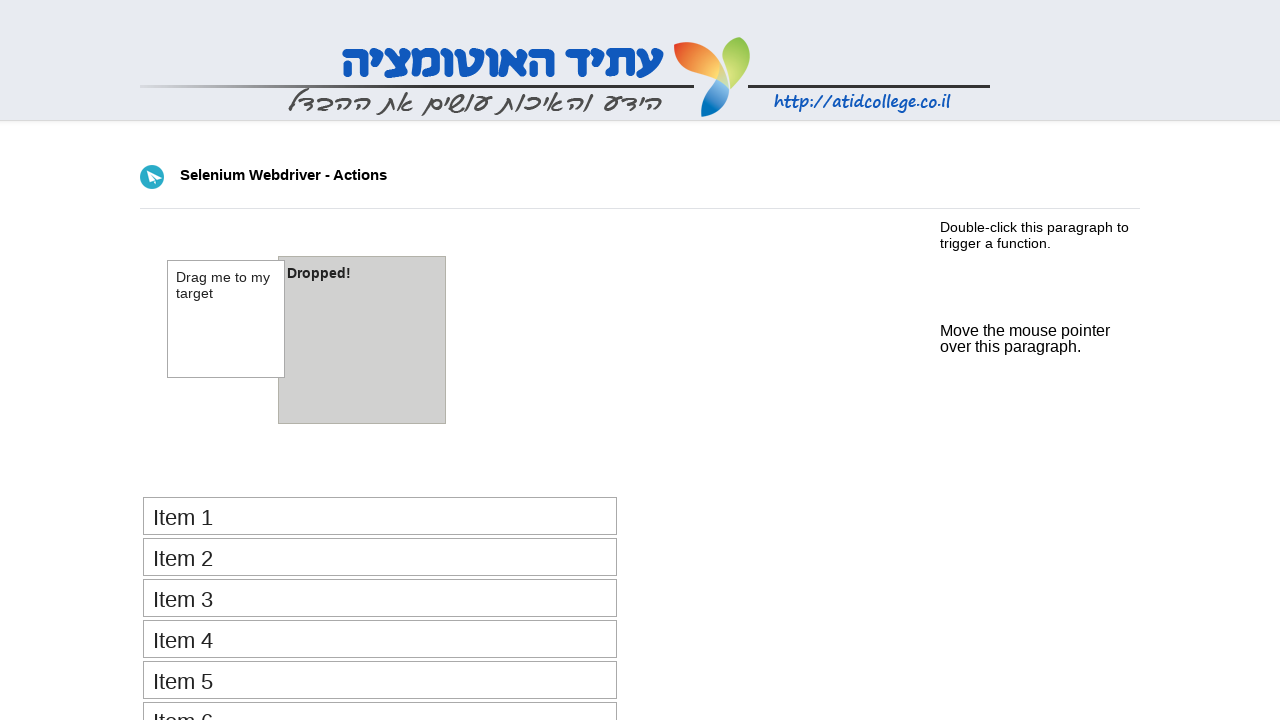

Verified drop was successful - dropped text element is now visible
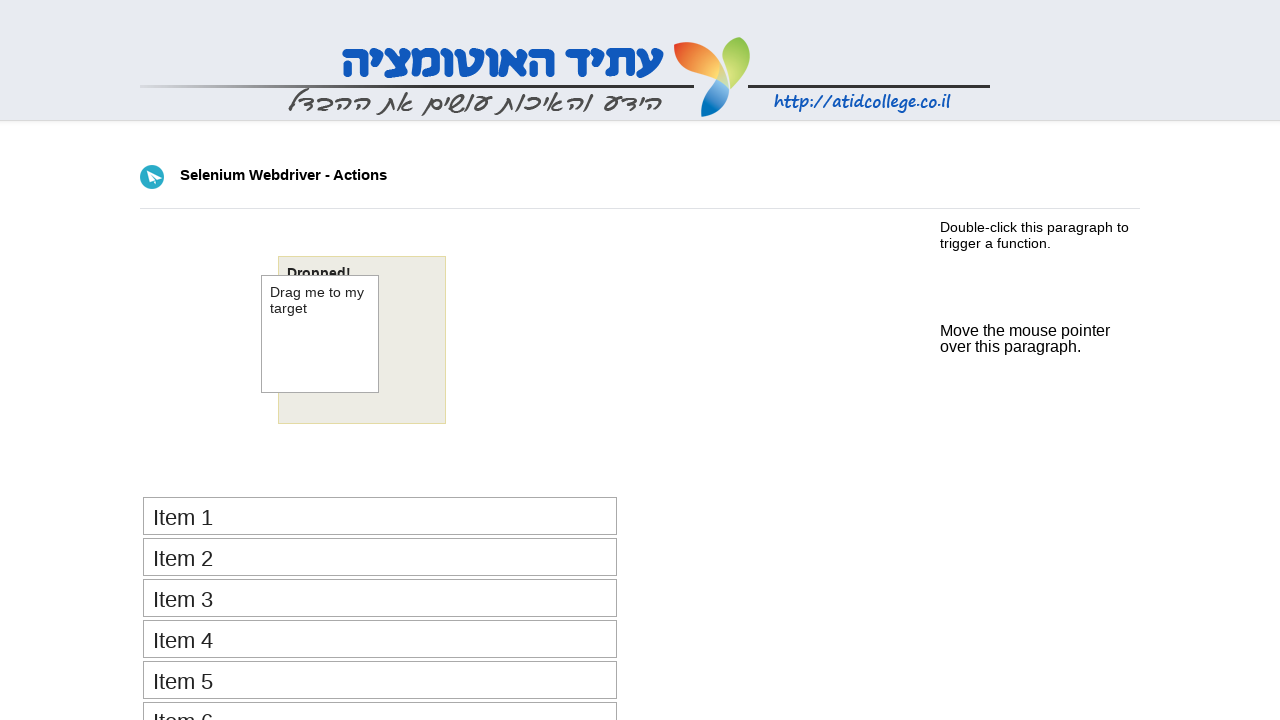

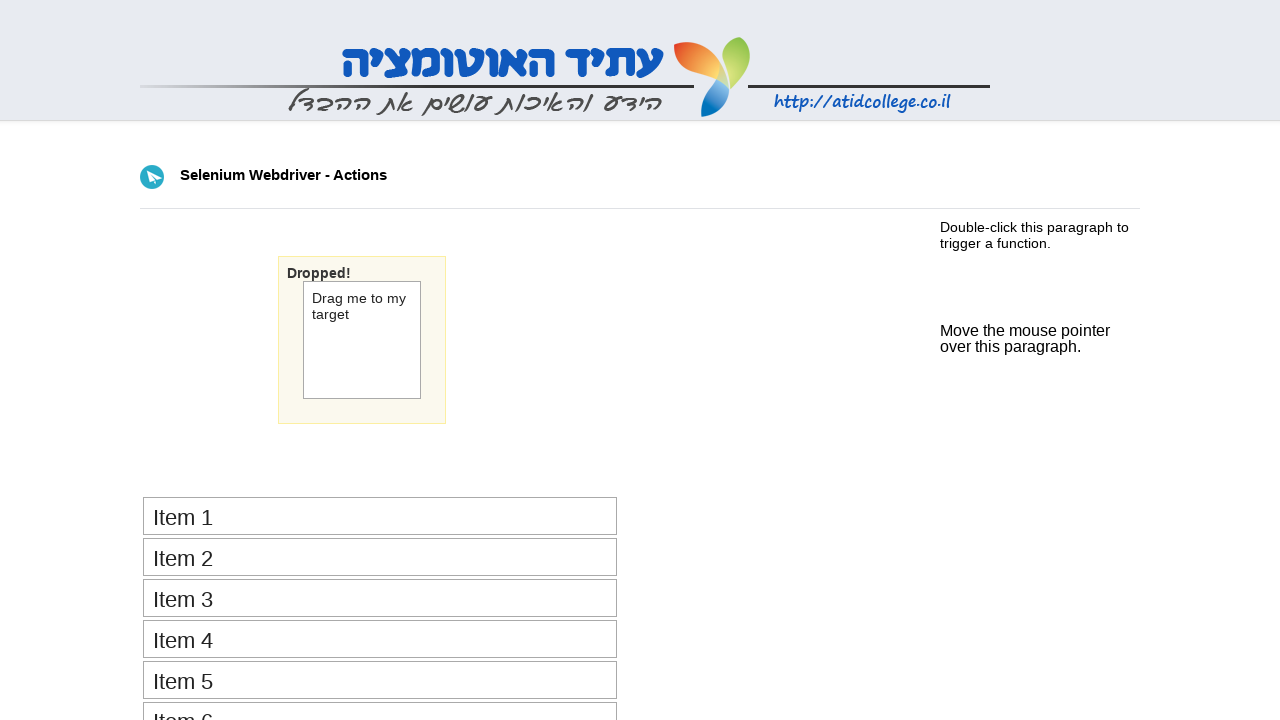